Tests delayed JavaScript alert that appears after 5 seconds by clicking a button and waiting for the alert to appear

Starting URL: https://demoqa.com/alerts

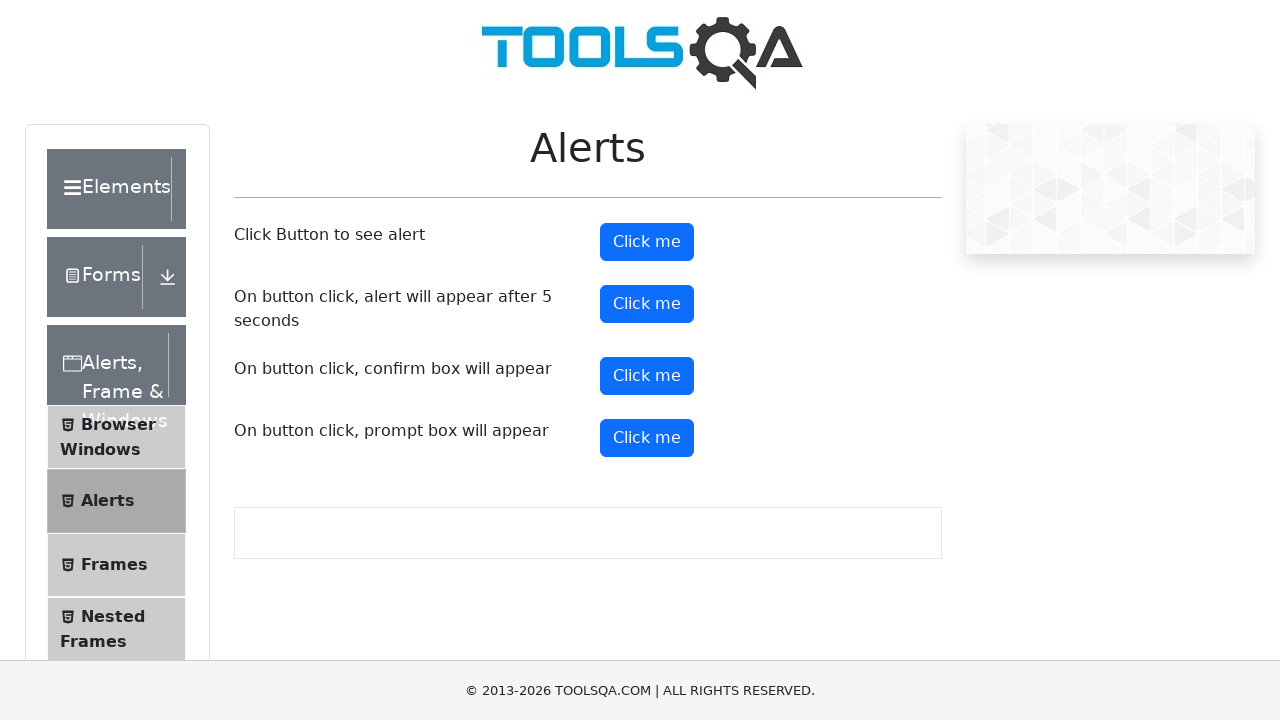

Set up dialog handler to accept all alerts
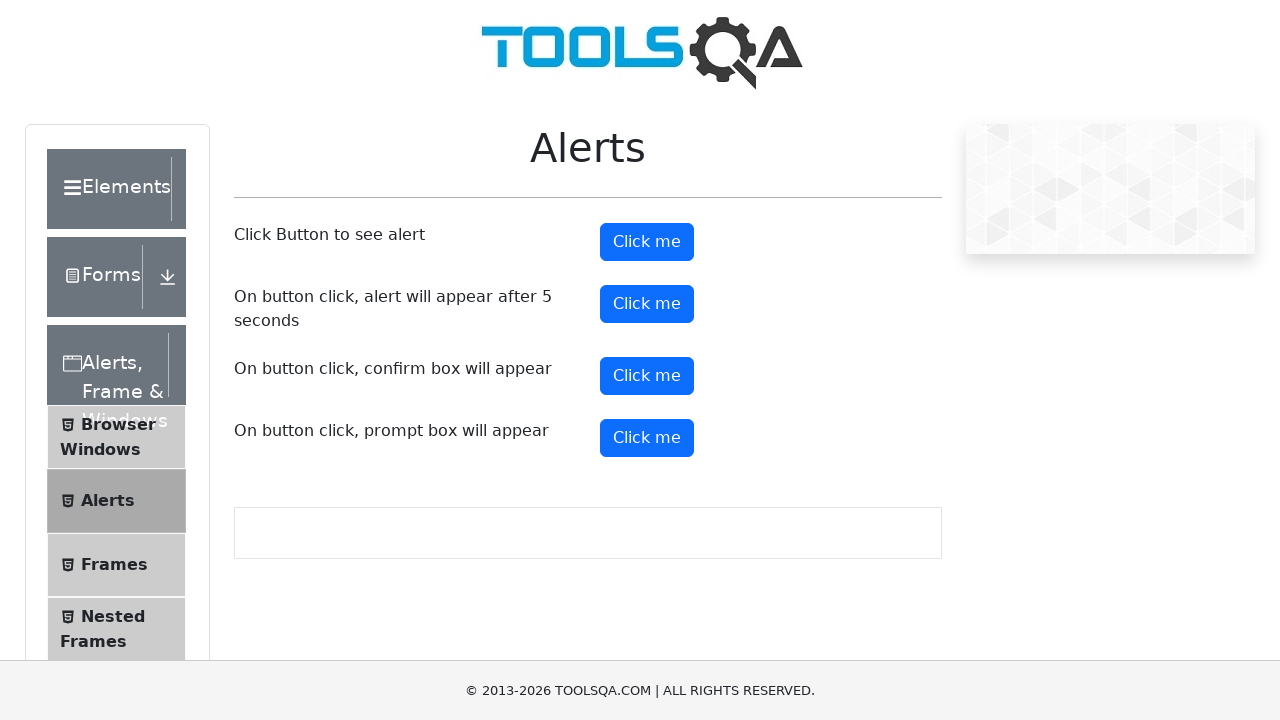

Clicked the timer alert button to trigger delayed alert at (647, 304) on #timerAlertButton
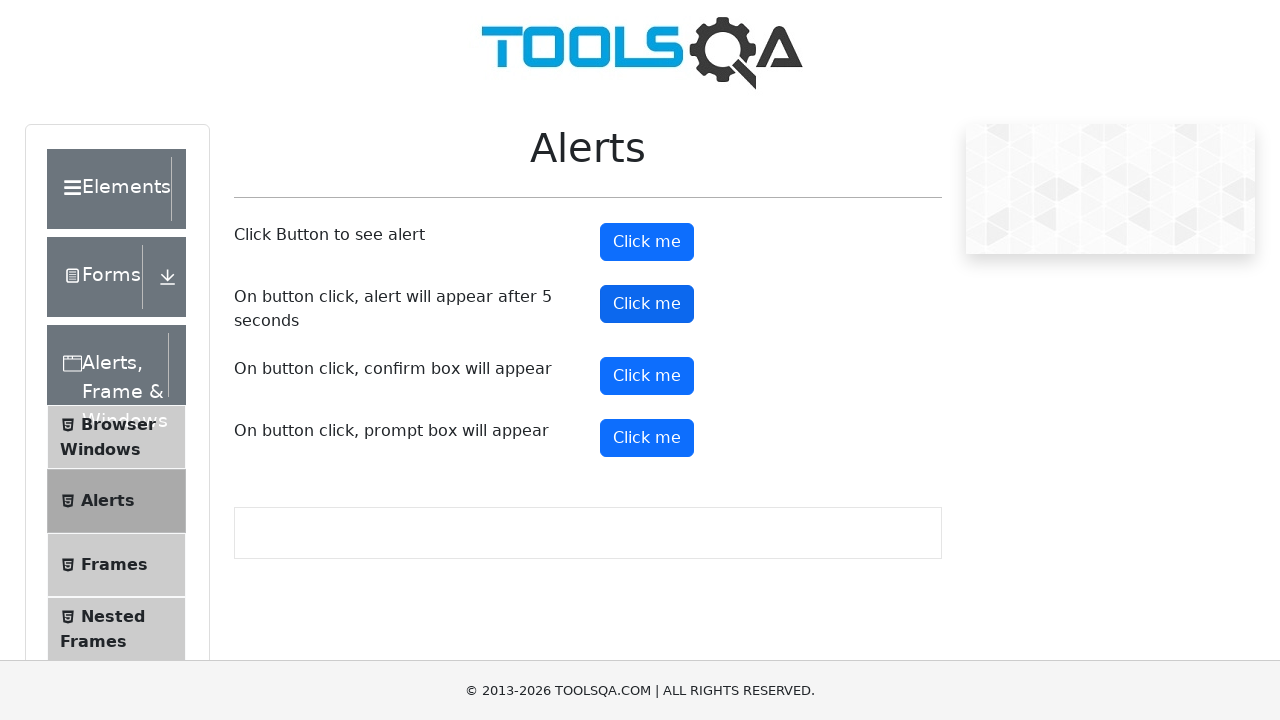

Waited for and received the delayed alert that appeared after 5 seconds
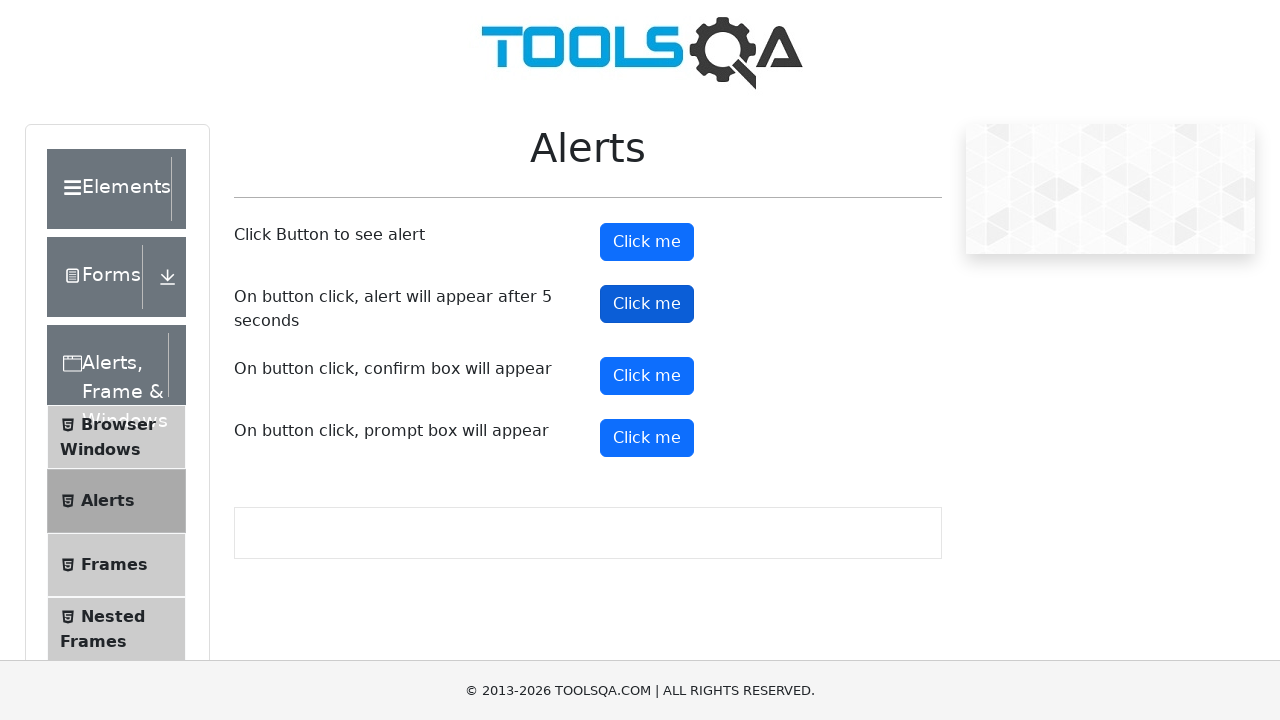

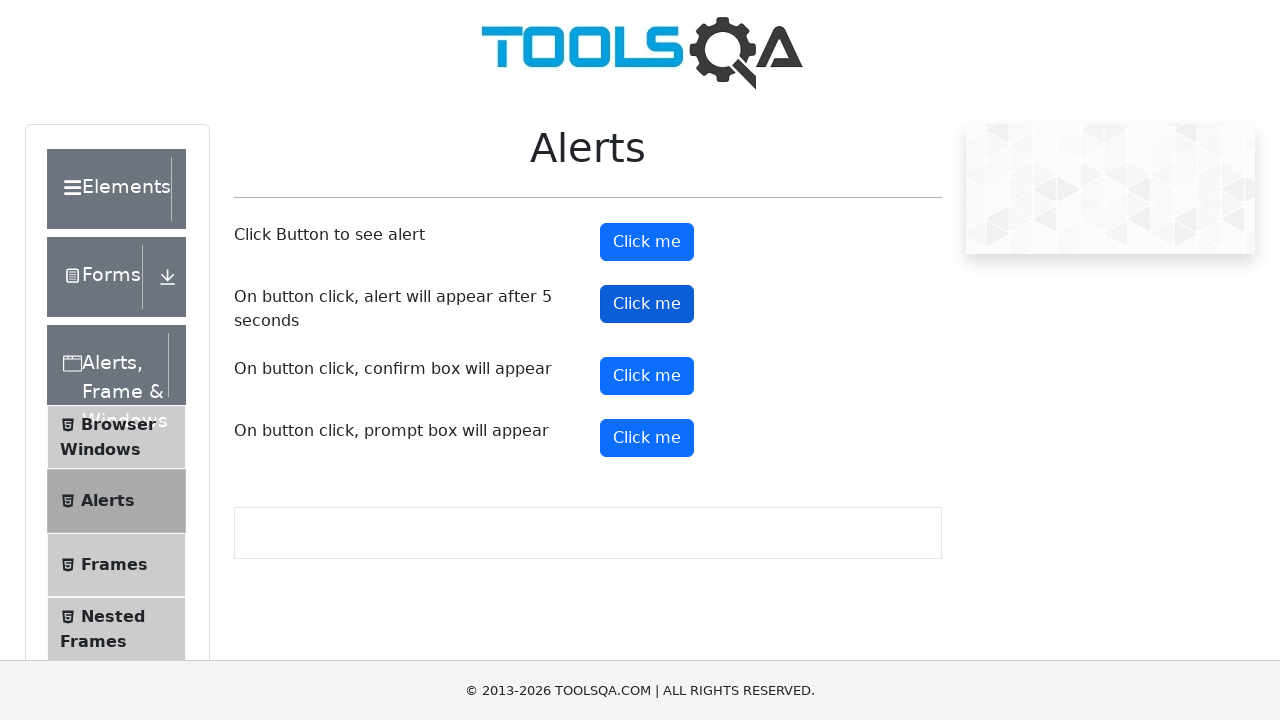